Tests interaction with multiple frames on a page by entering text into input fields within three different frames

Starting URL: https://ui.vision/demo/webtest/frames/

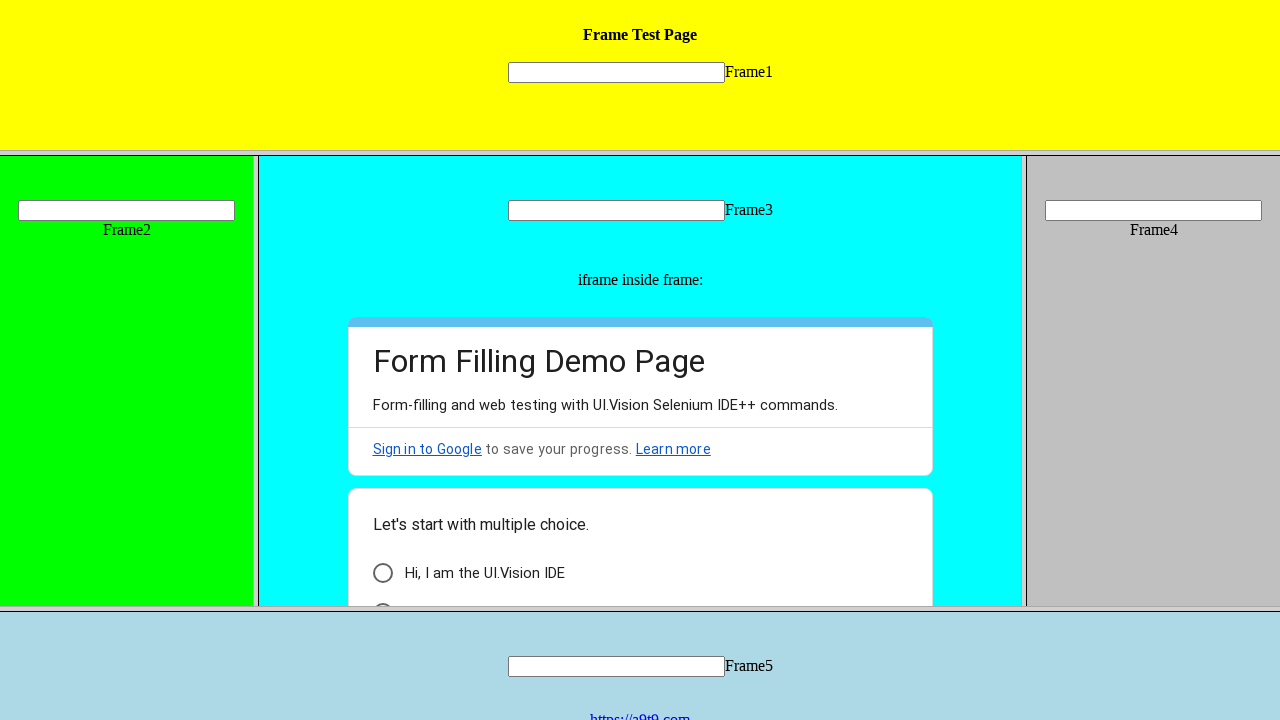

Switched to frame 1 and filled input field with 'Automation Testing' on frame[src='frame_1.html'] >> internal:control=enter-frame >> input[name='mytext1
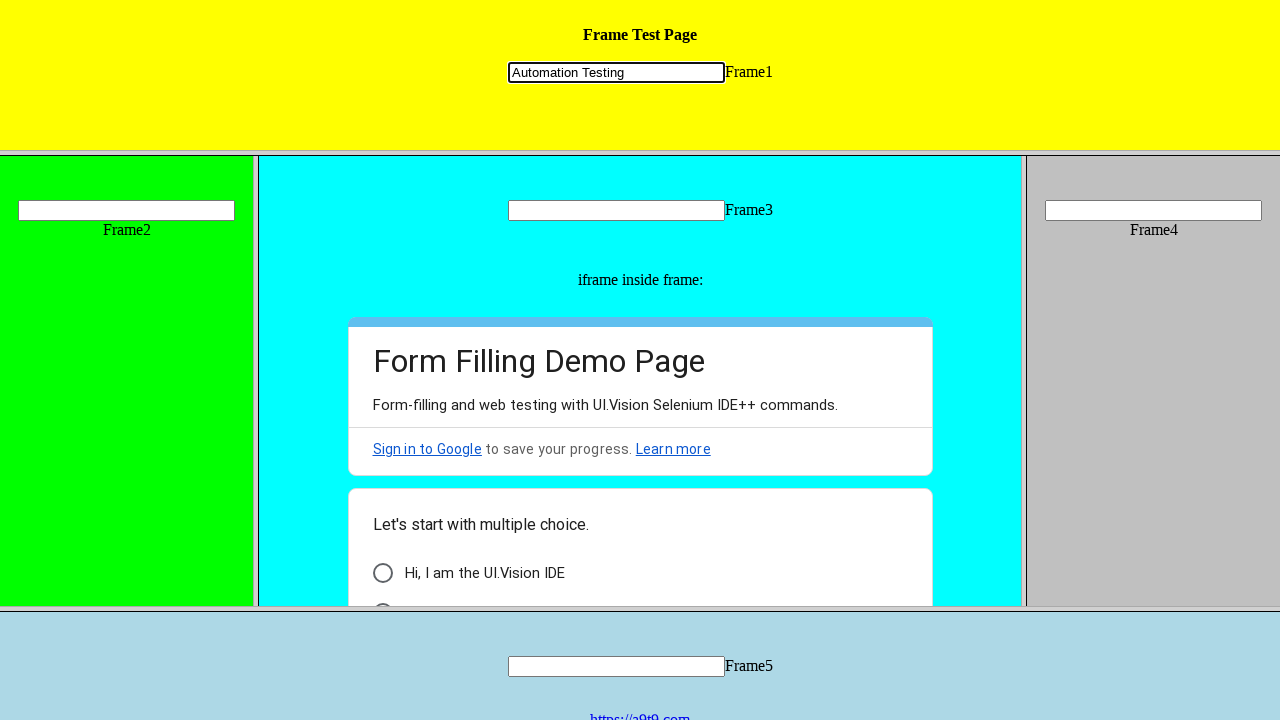

Switched to frame 2 and filled input field with 'selenium with java' on frame[src='frame_2.html'] >> internal:control=enter-frame >> input[name='mytext2
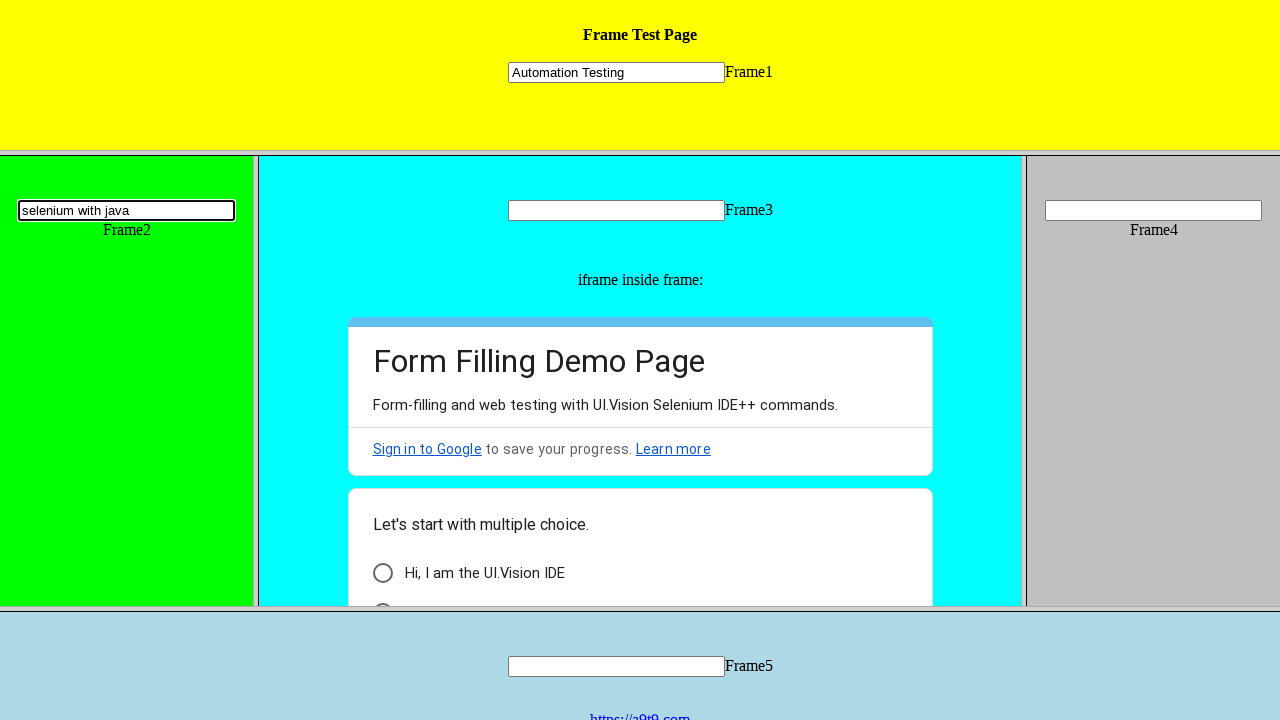

Switched to frame 3 and filled input field with 'QA-Tester' on frame[src='frame_3.html'] >> internal:control=enter-frame >> input[name='mytext3
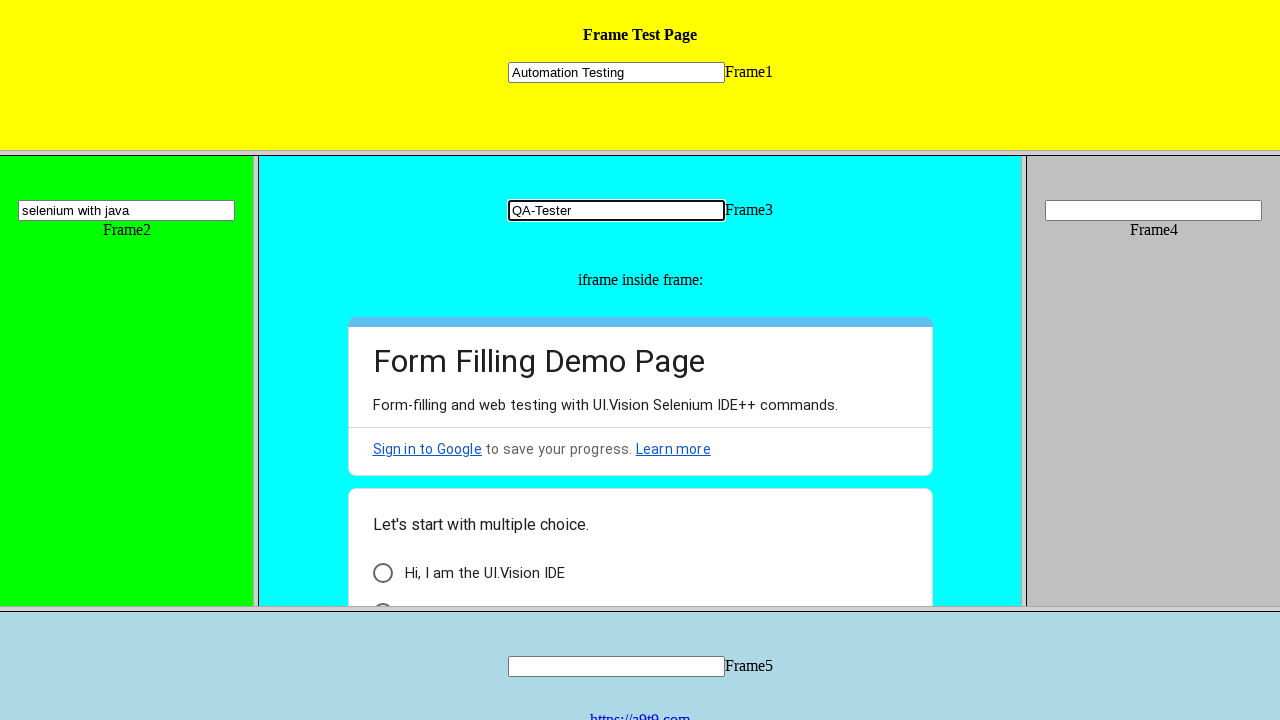

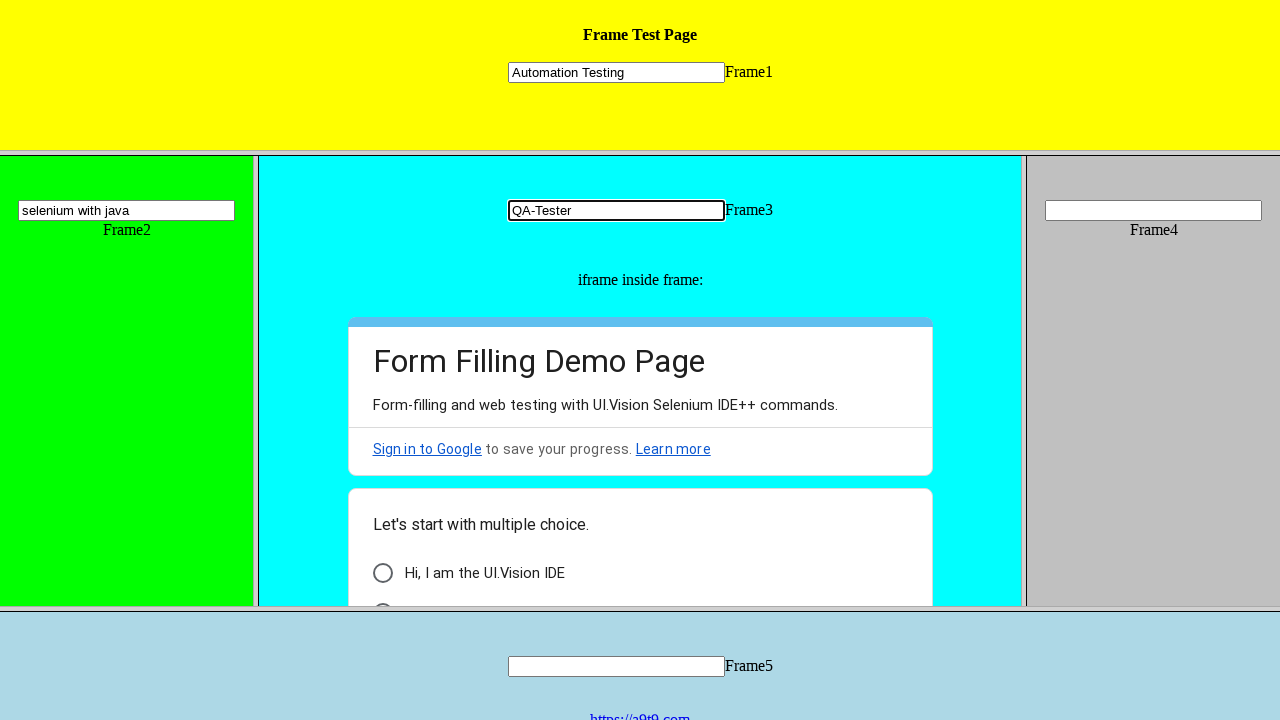